Demonstrates various keyboard and mouse operations on the source city input field

Starting URL: https://www.apsrtconline.in/

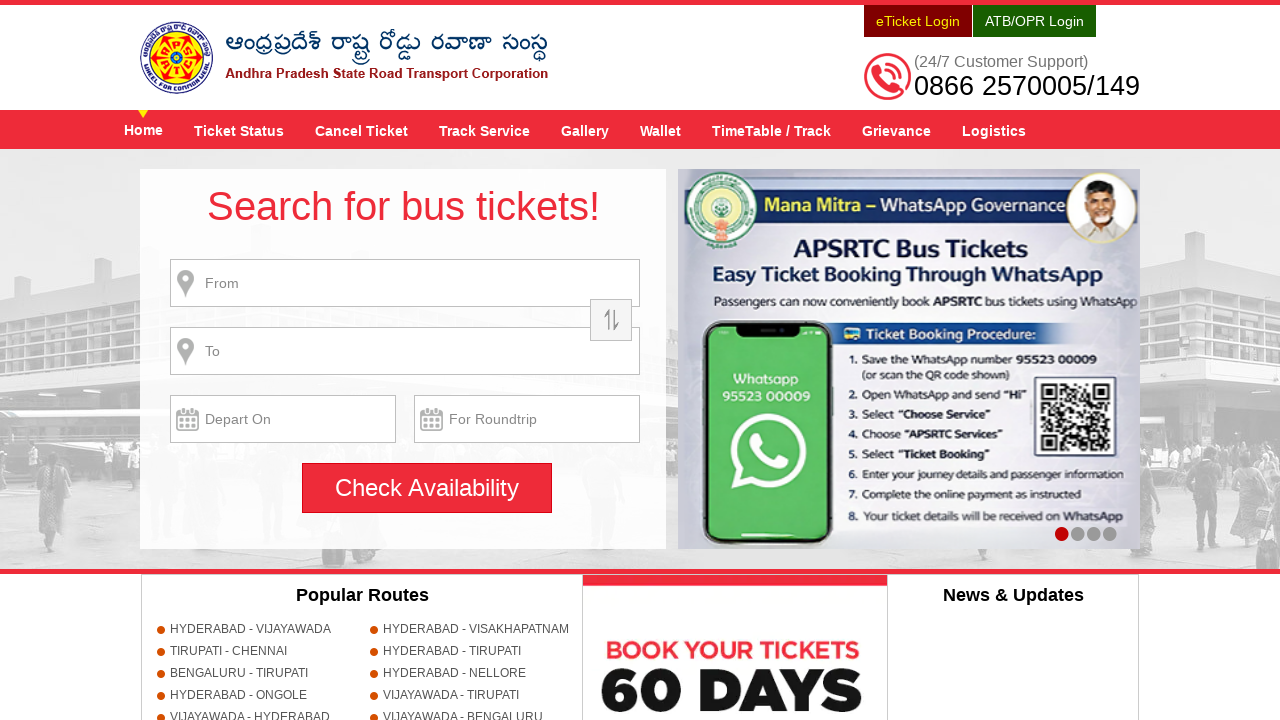

Located source city input field
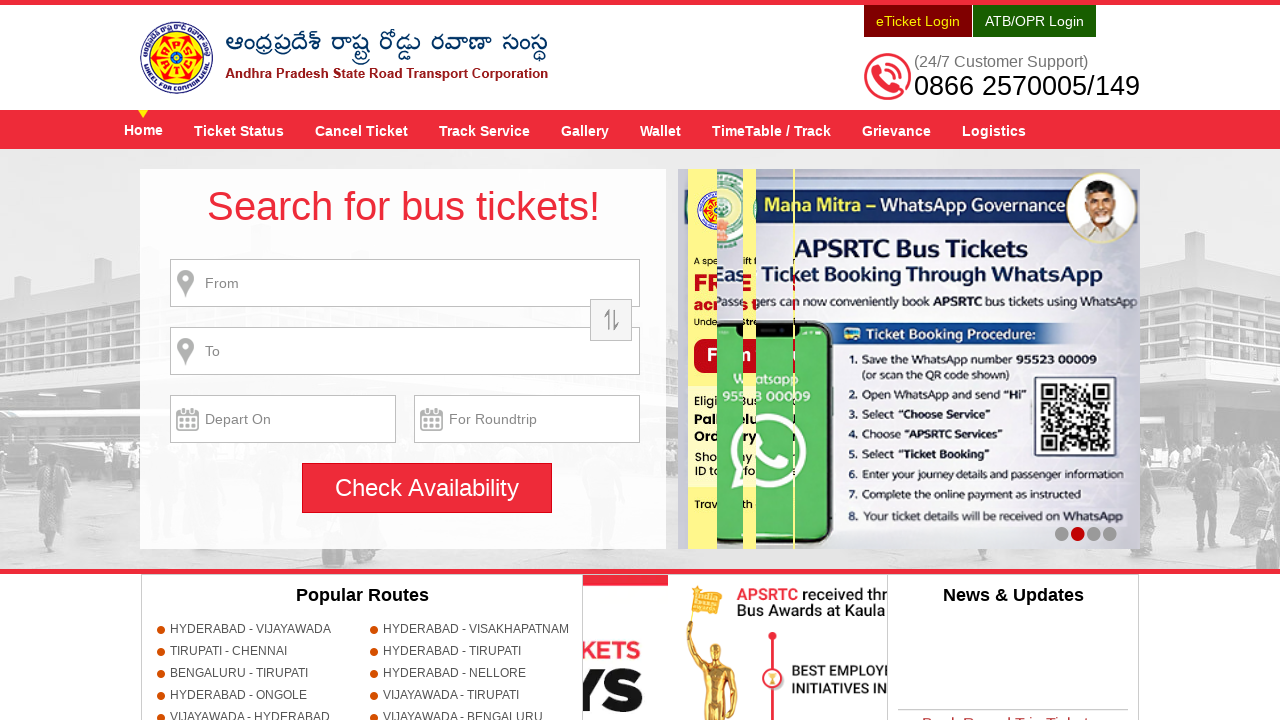

Hovered over source city input field at (405, 283) on input[name='source']
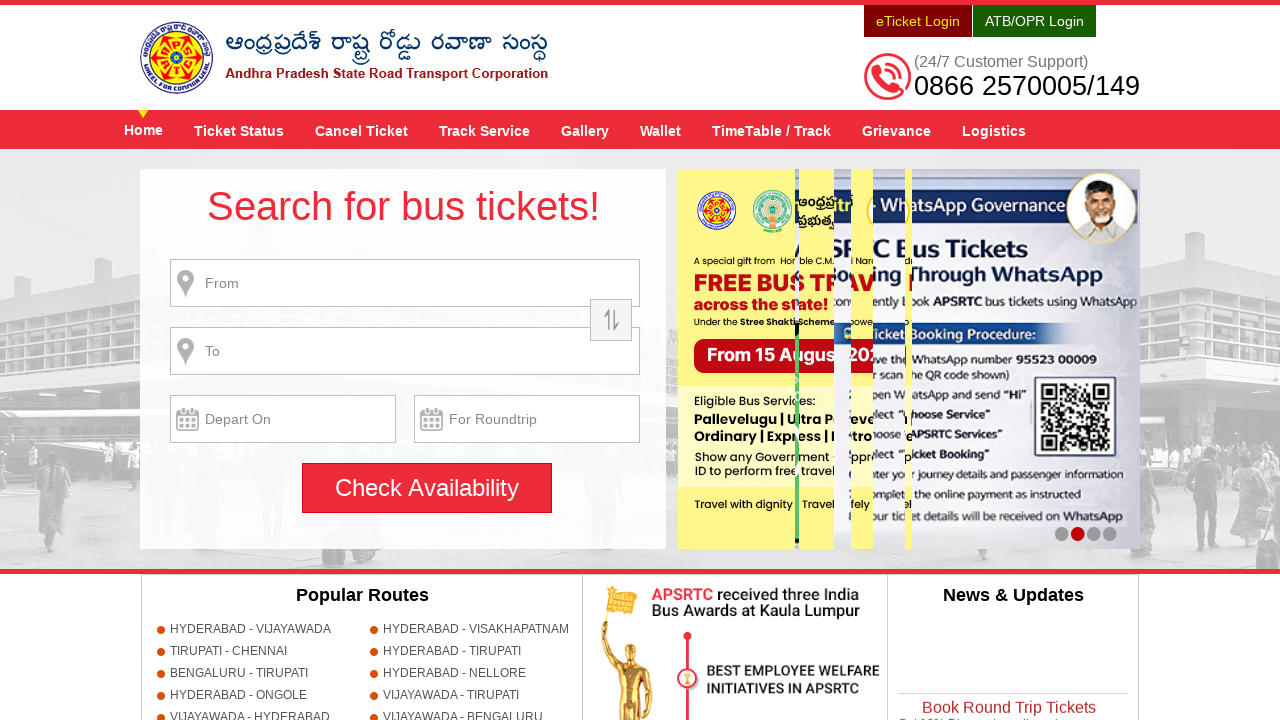

Clicked on source city input field at (405, 283) on input[name='source']
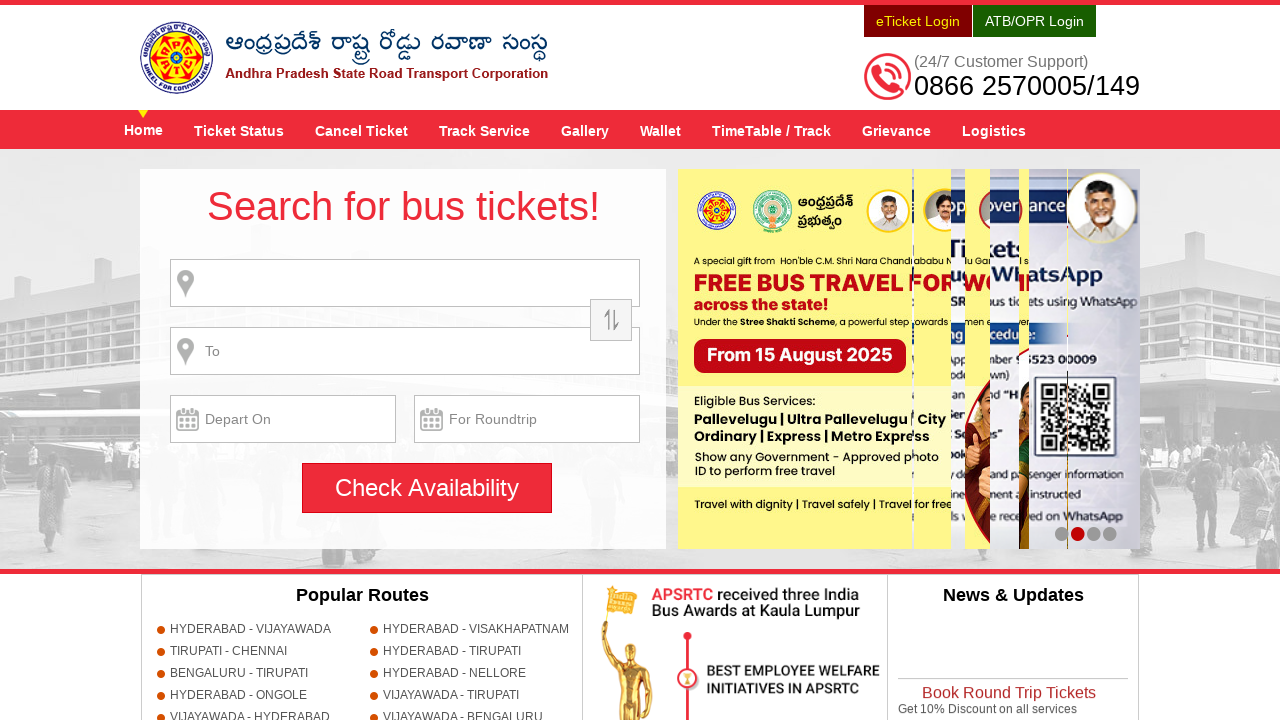

Filled source city input field with 'HYDERABAD' on input[name='source']
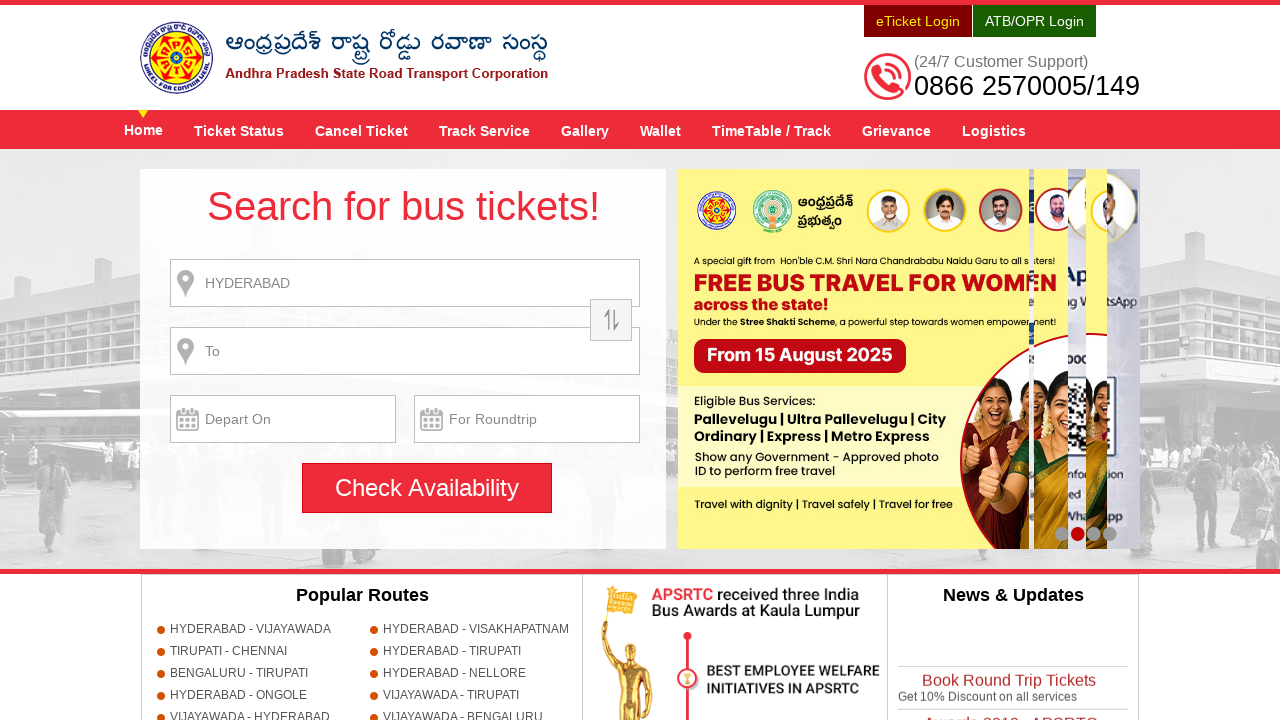

Pressed Enter key to confirm source city selection
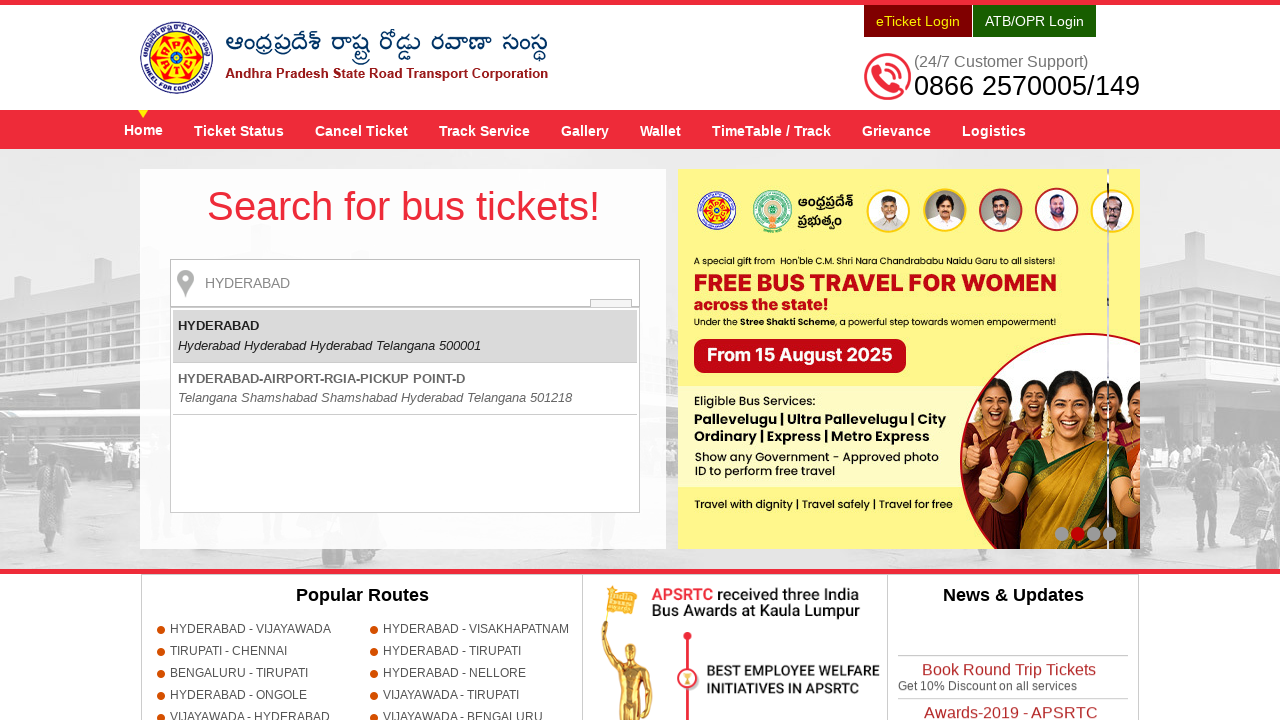

Double-clicked on source city input field at (405, 283) on input[name='source']
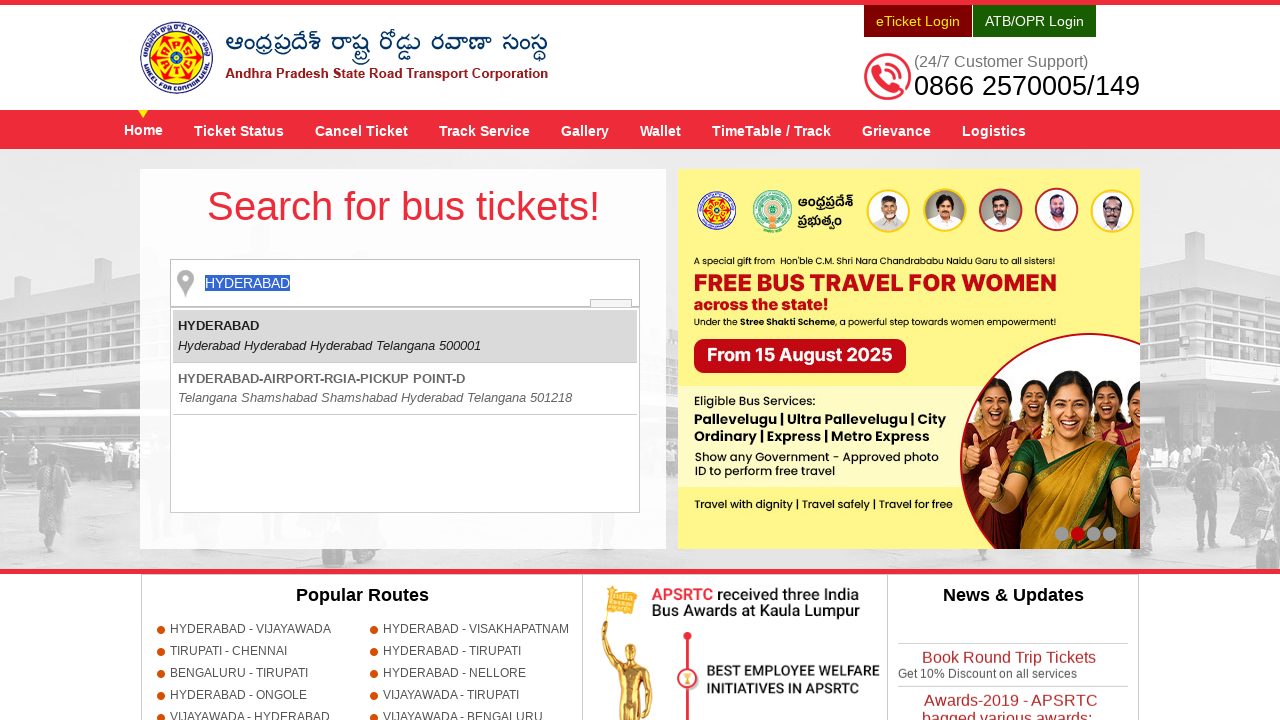

Right-clicked on source city input field at (405, 283) on input[name='source']
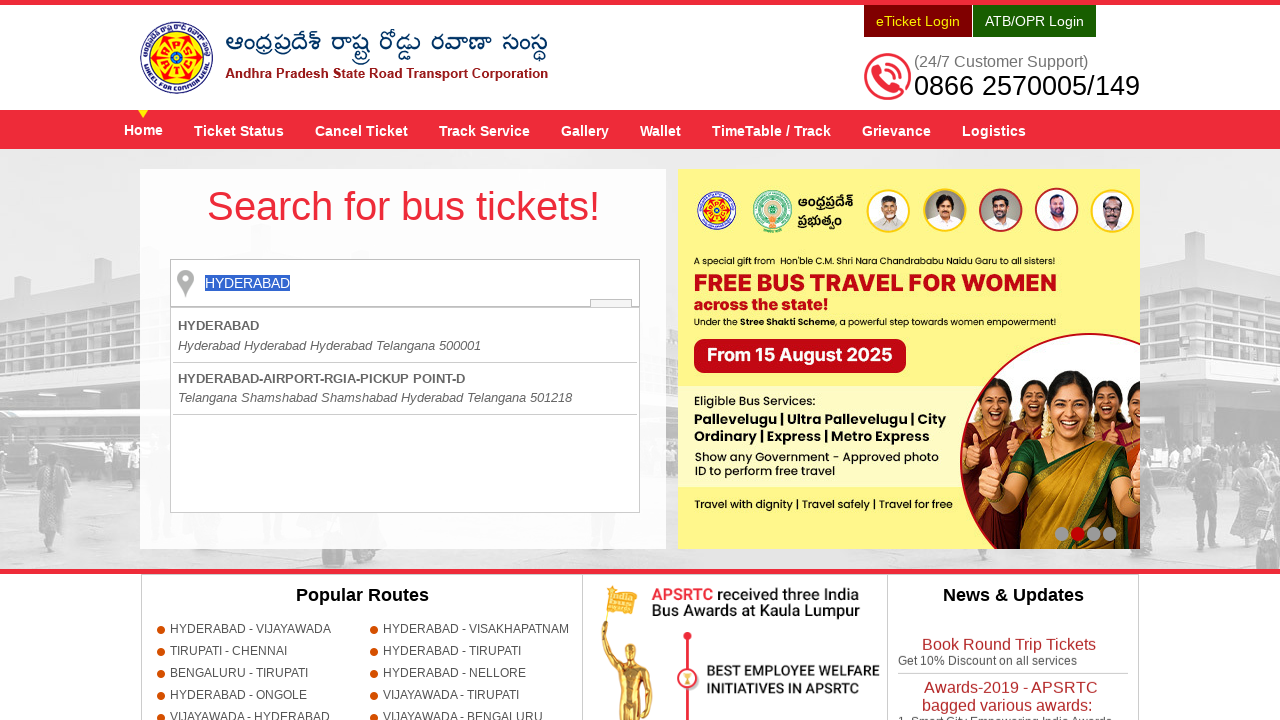

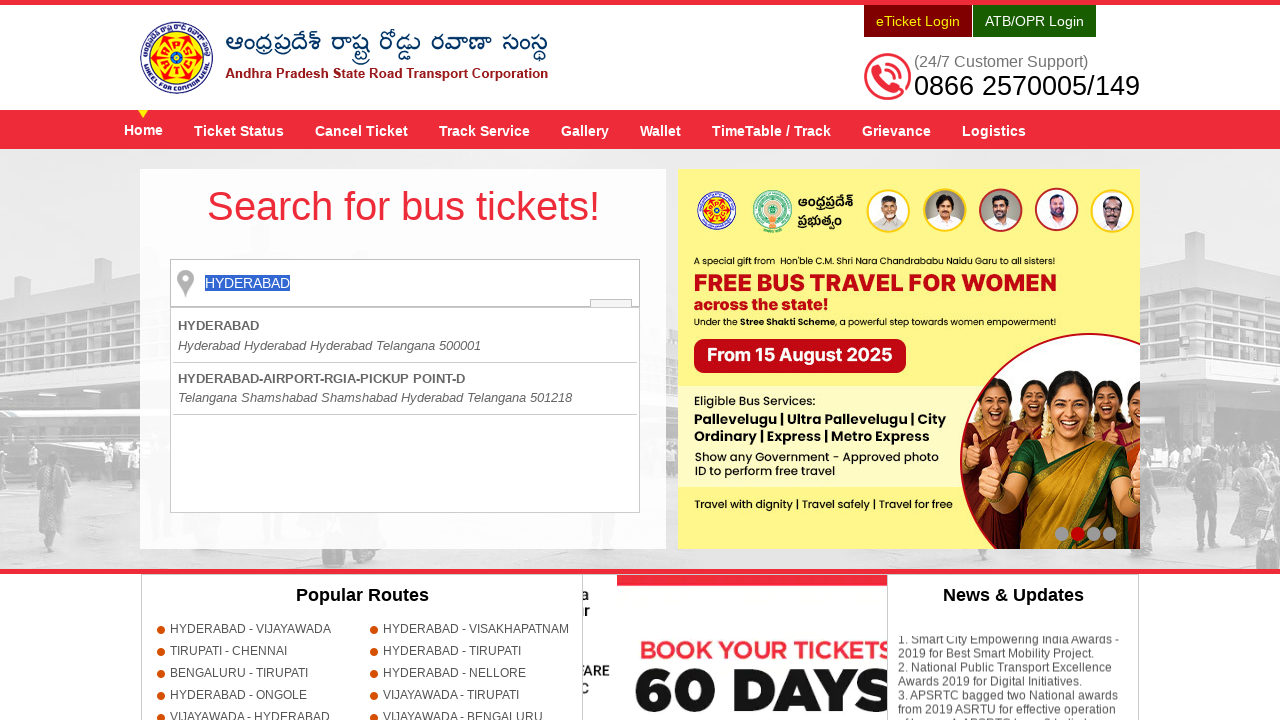